Fills out a Google Form with personal information including name, father's name, ID number, age, phone number, and email, then submits the form.

Starting URL: https://docs.google.com/forms/d/e/1FAIpQLSdQPxfXwDysopvaWiNfzfaAD6hjuFquw-xeGh8TZpMF4roWfQ/viewform

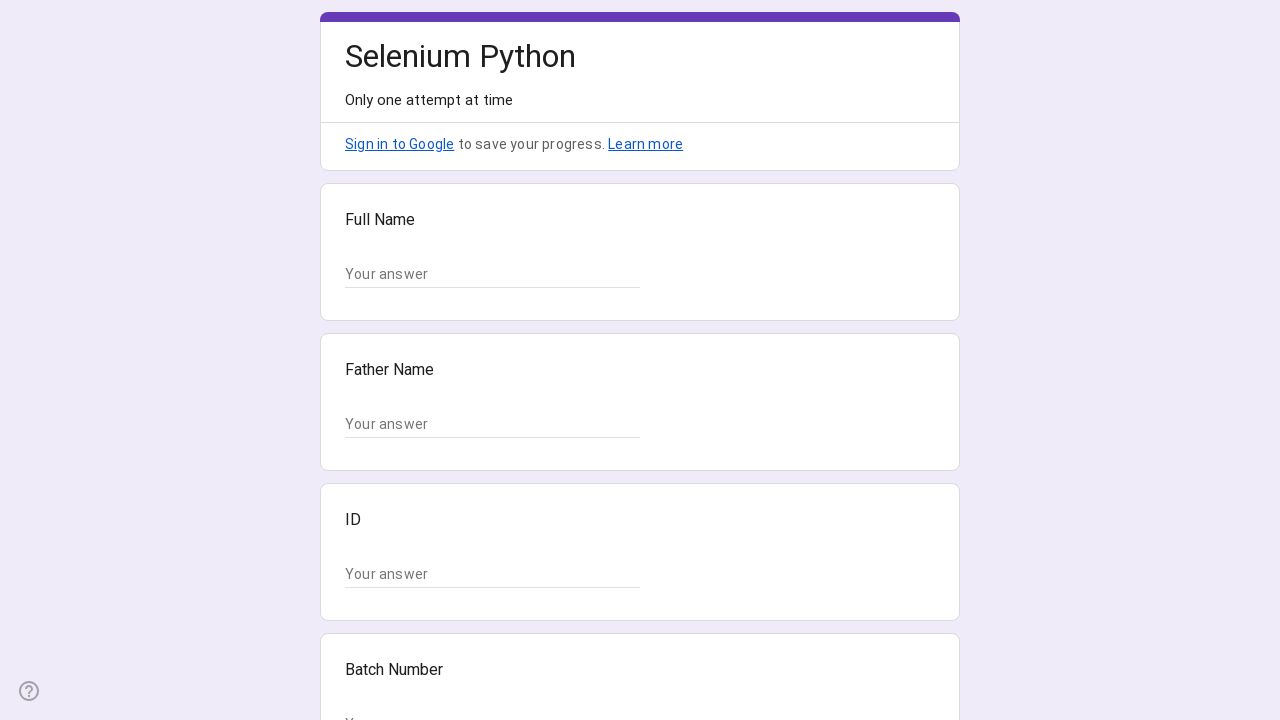

Waited for form input fields to become visible
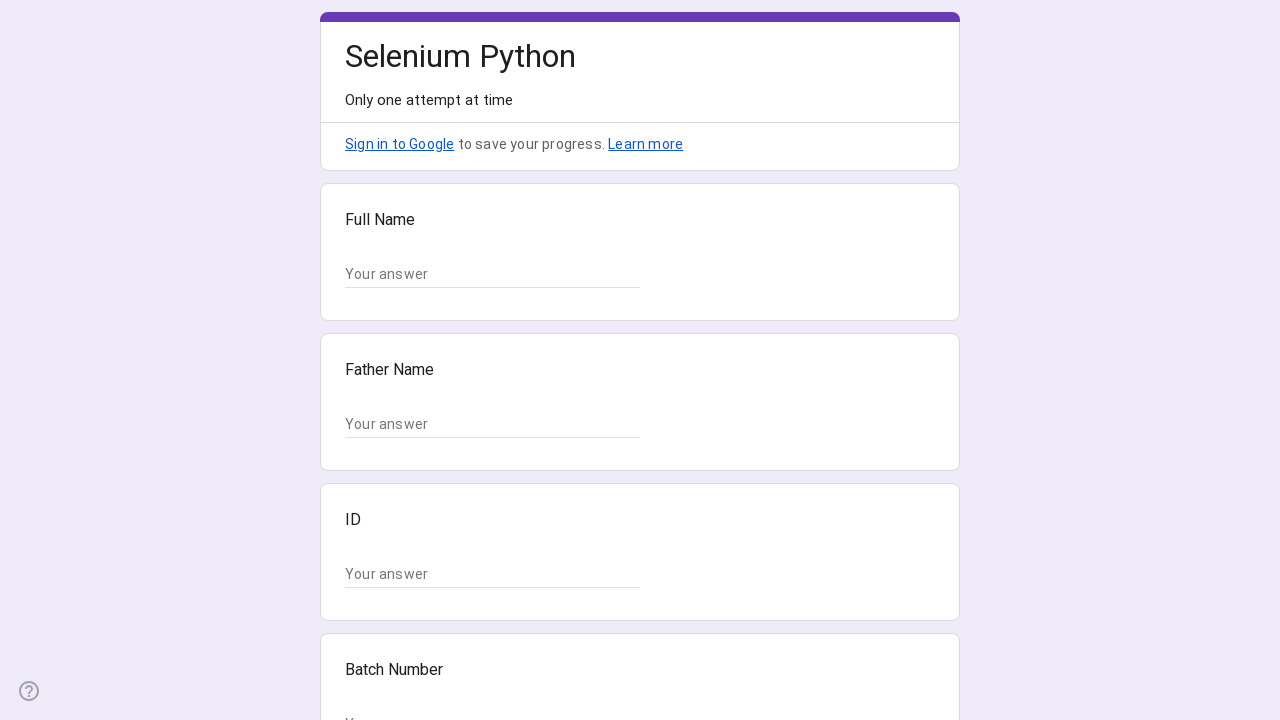

Located all form input fields
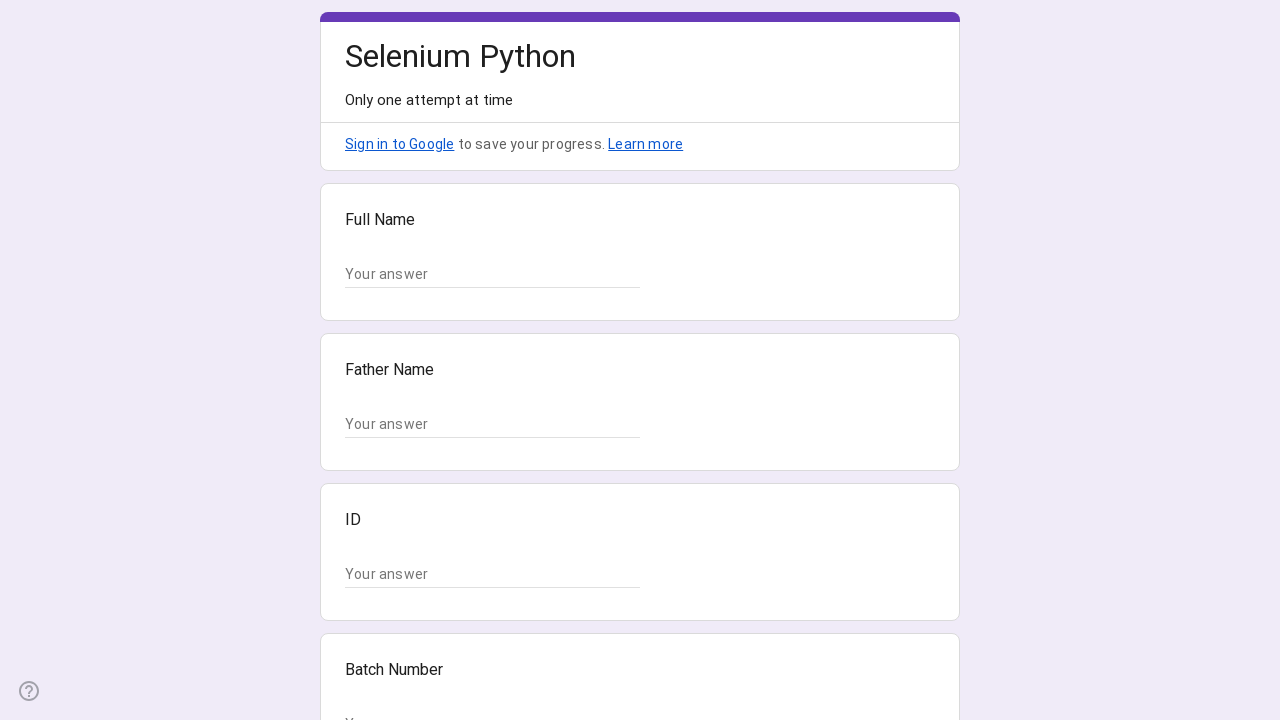

Filled in name field with 'Sarah Johnson' on input.whsOnd >> nth=0
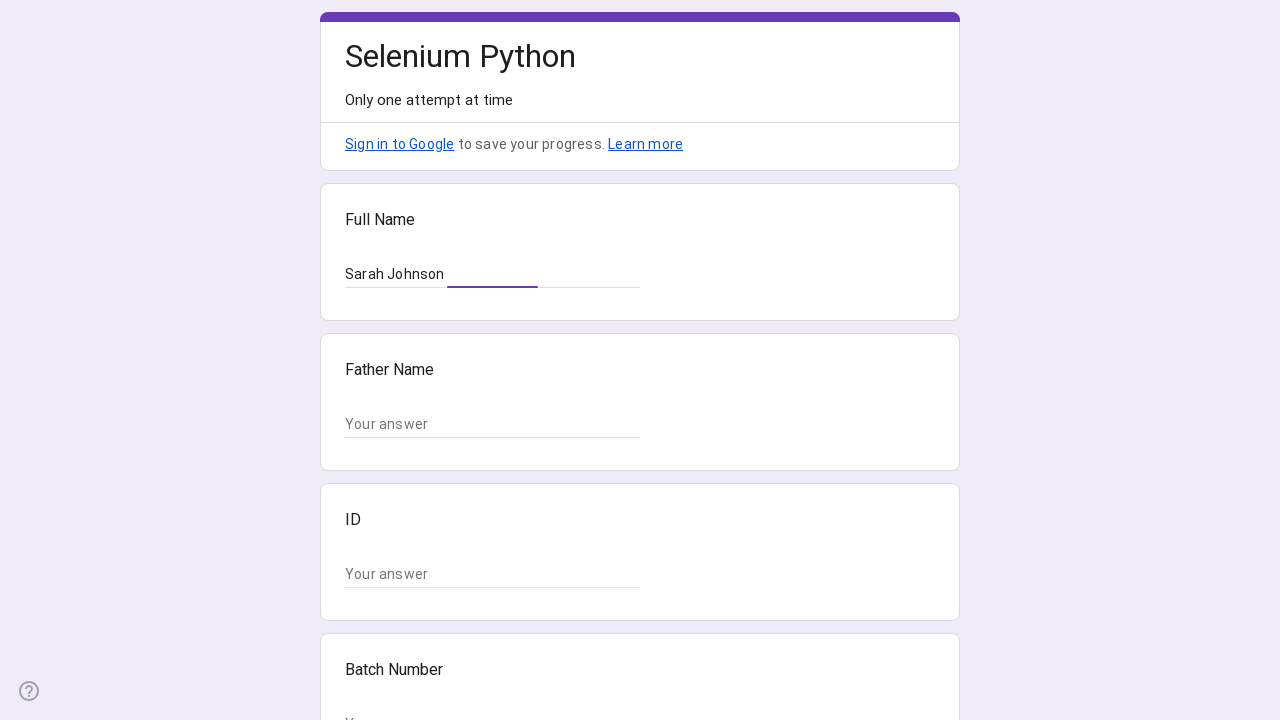

Filled in father's name field with 'Michael Johnson' on input.whsOnd >> nth=1
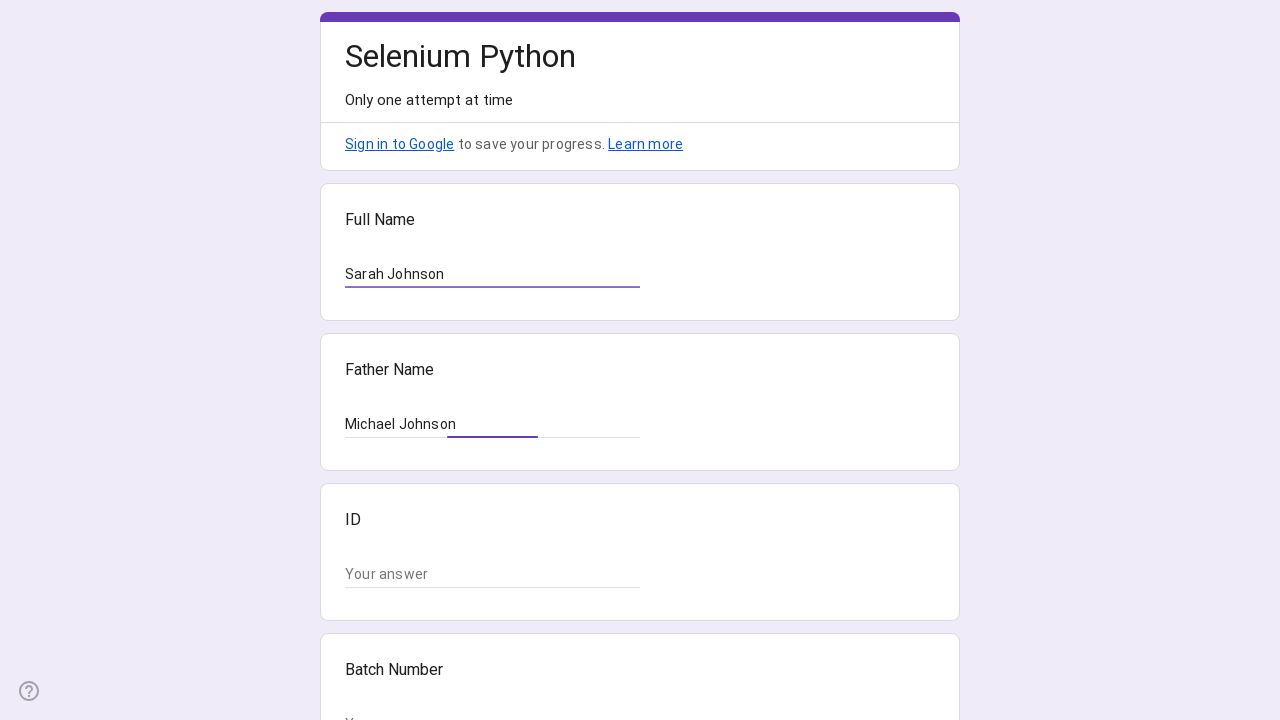

Filled in ID number field with '78542' on input.whsOnd >> nth=2
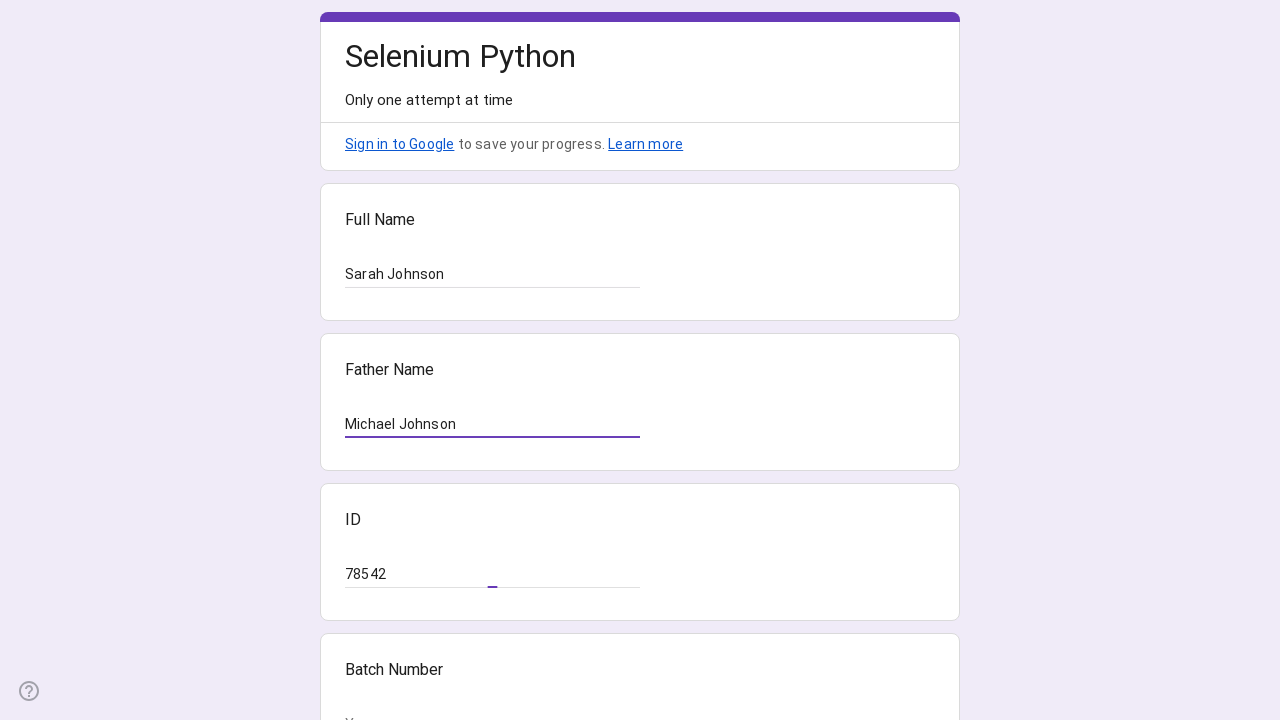

Filled in age field with '29' on input.whsOnd >> nth=3
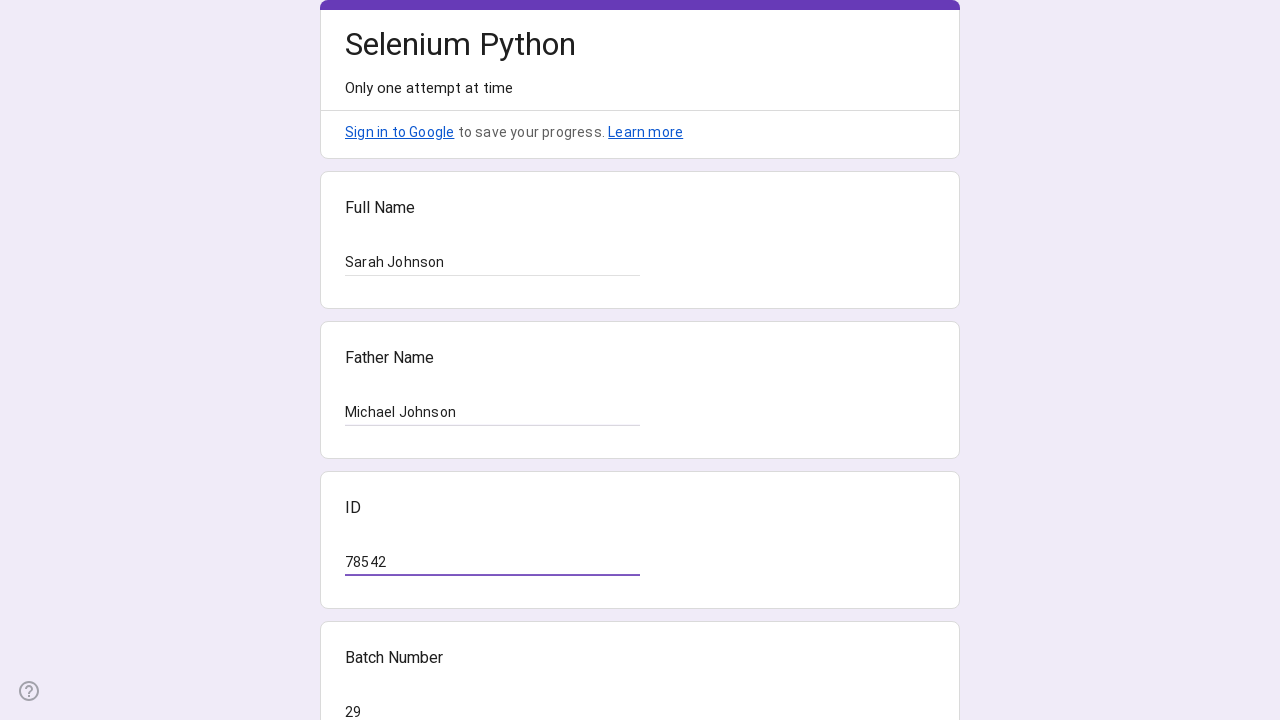

Filled in phone number field with '5551234567' on input.whsOnd >> nth=4
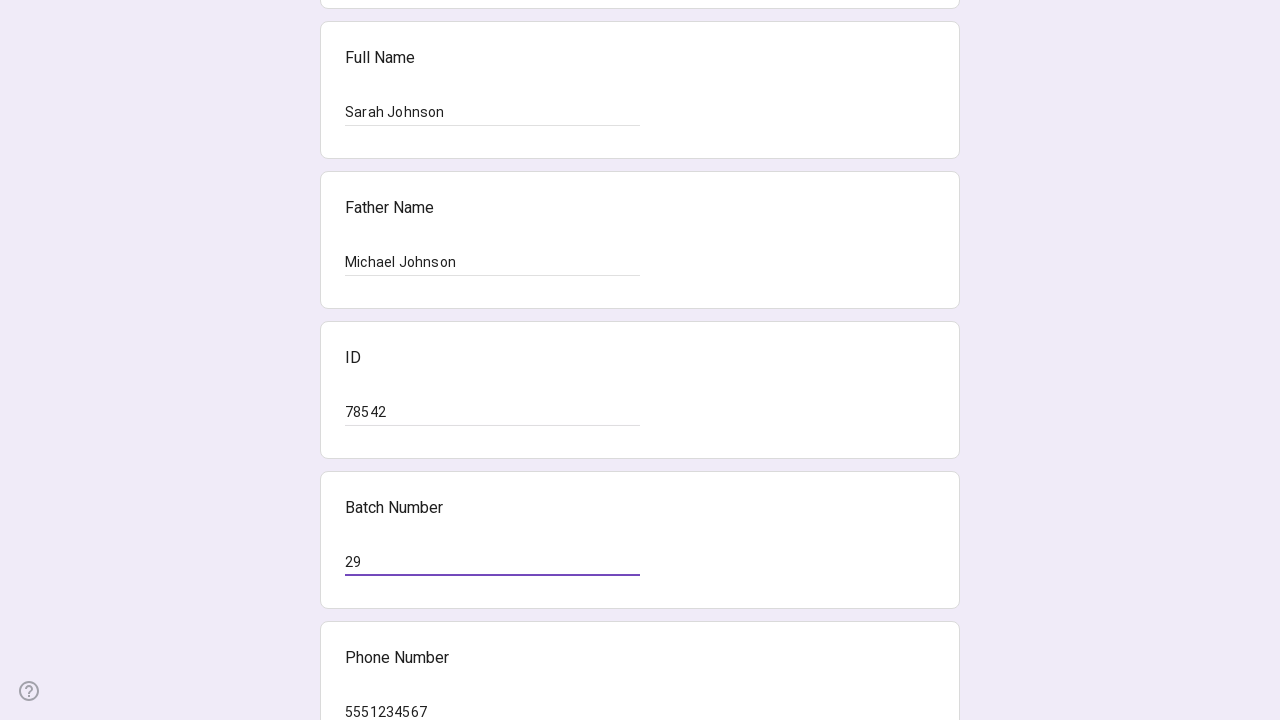

Filled in email field with 'sarah.johnson@example.com' on input.whsOnd >> nth=5
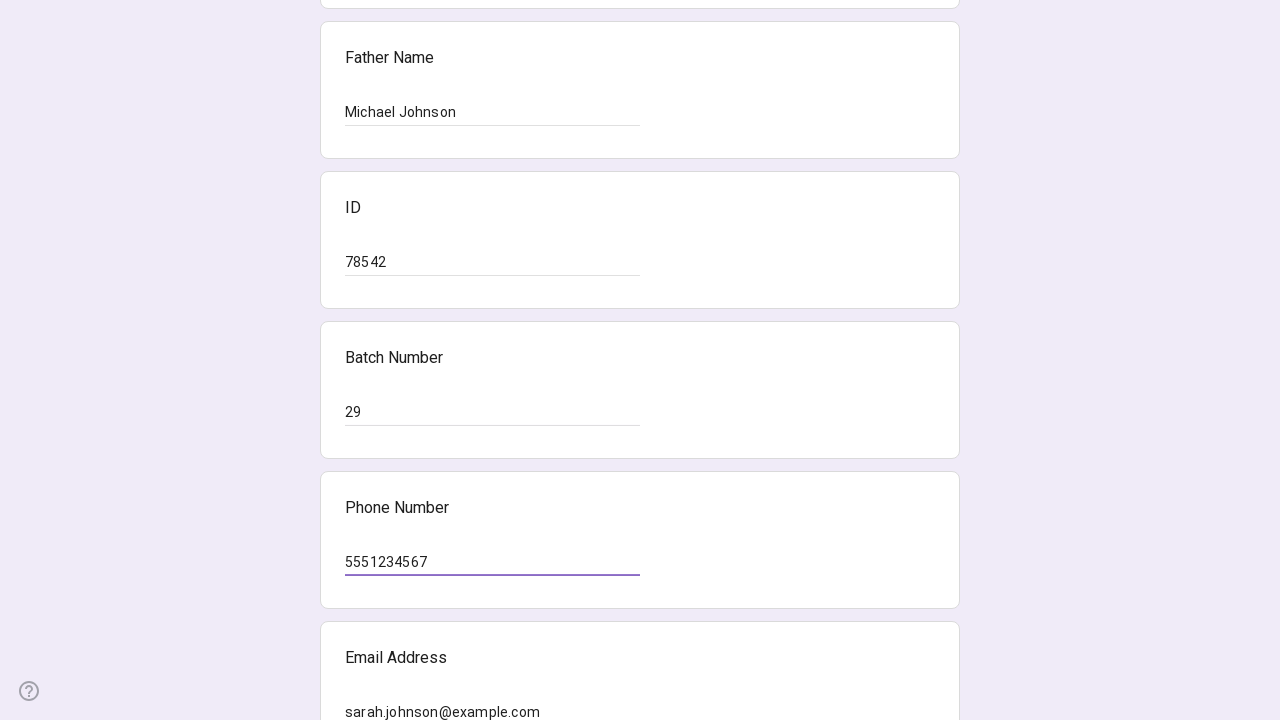

Clicked the Submit button to submit the form at (369, 533) on xpath=//span[text()="Submit"]
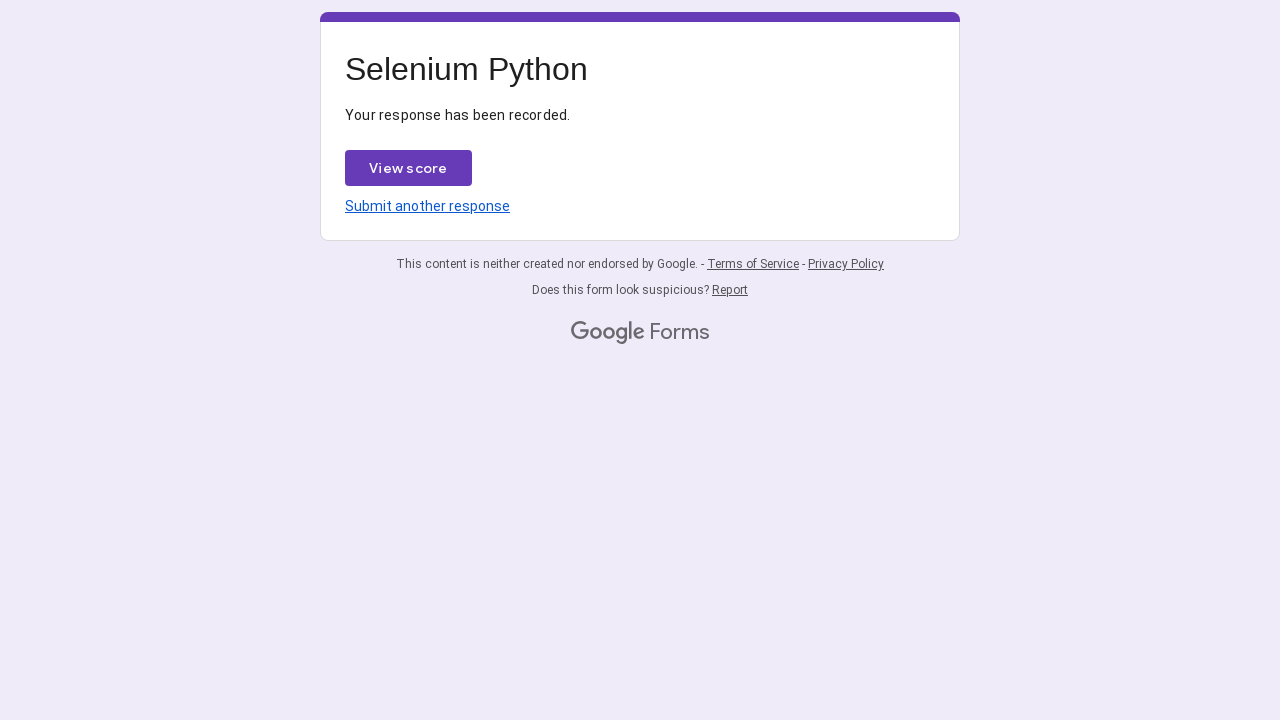

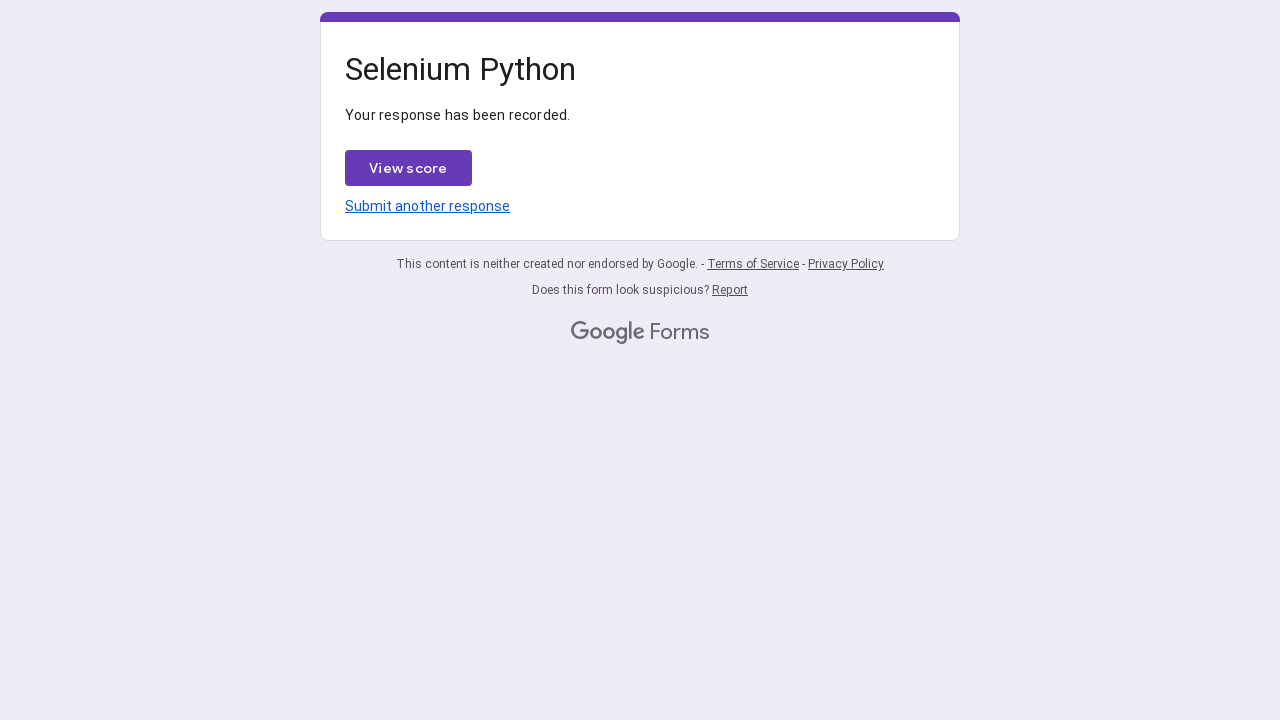